Tests handling a simple JavaScript alert by clicking a button that triggers an alert, accepting it, and verifying the result message

Starting URL: https://the-internet.herokuapp.com/javascript_alerts

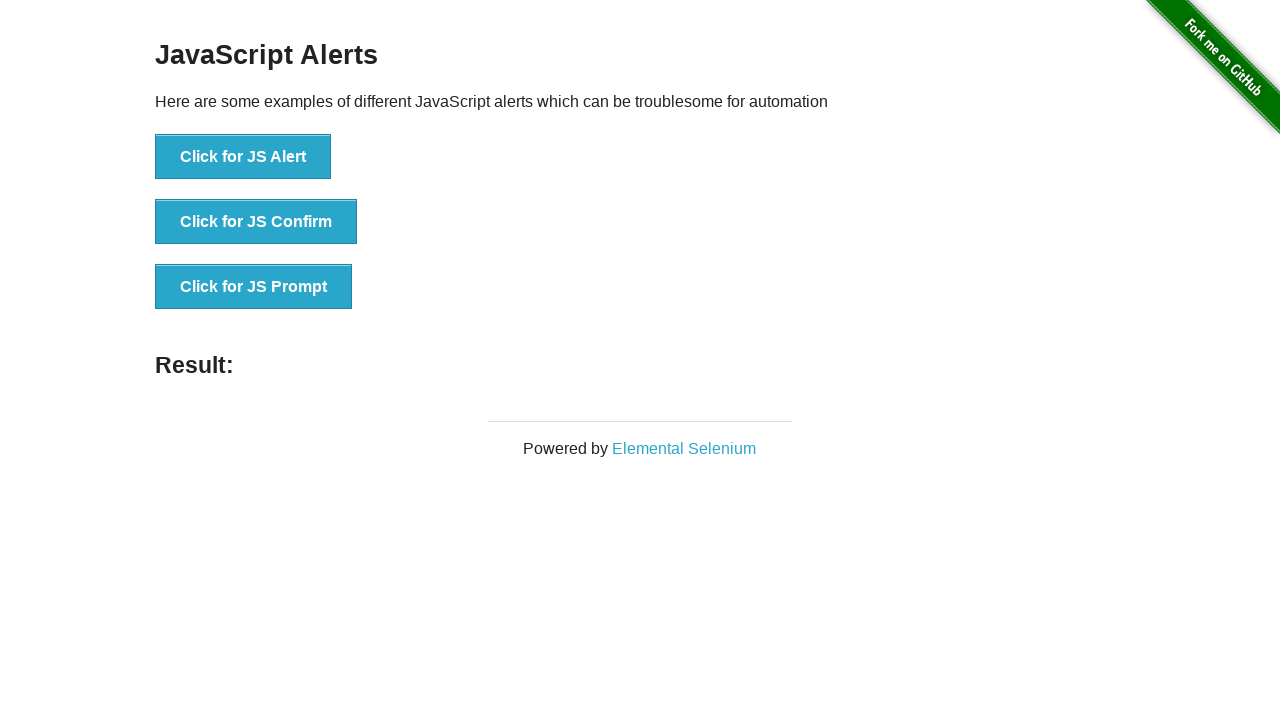

Set up dialog handler for JavaScript alert
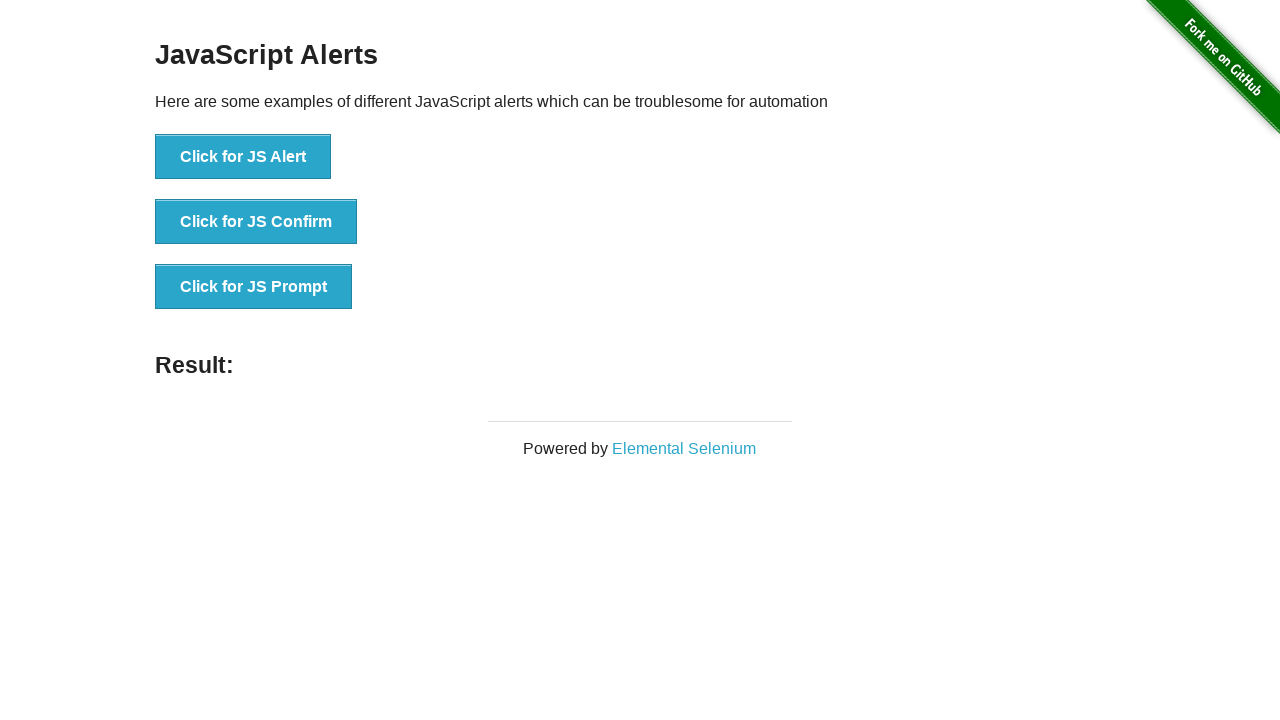

Clicked button to trigger JavaScript alert at (243, 157) on button[onclick="jsAlert()"]
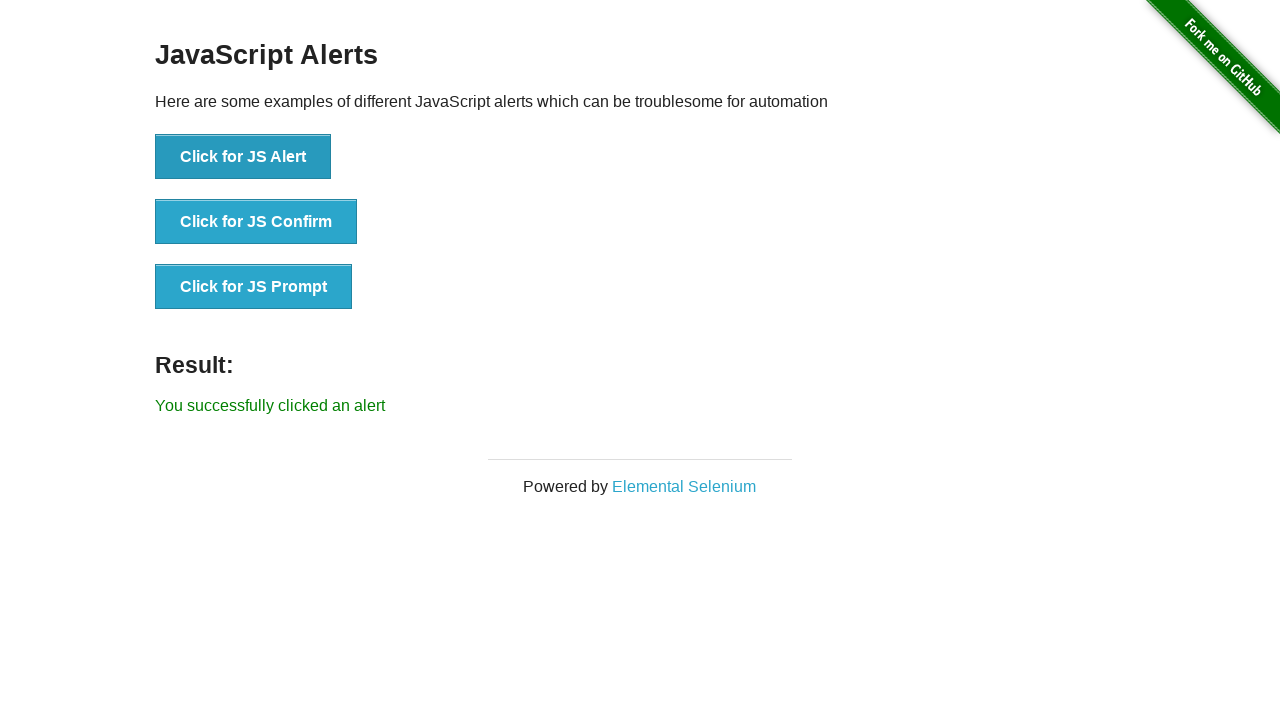

Waited for result message to appear
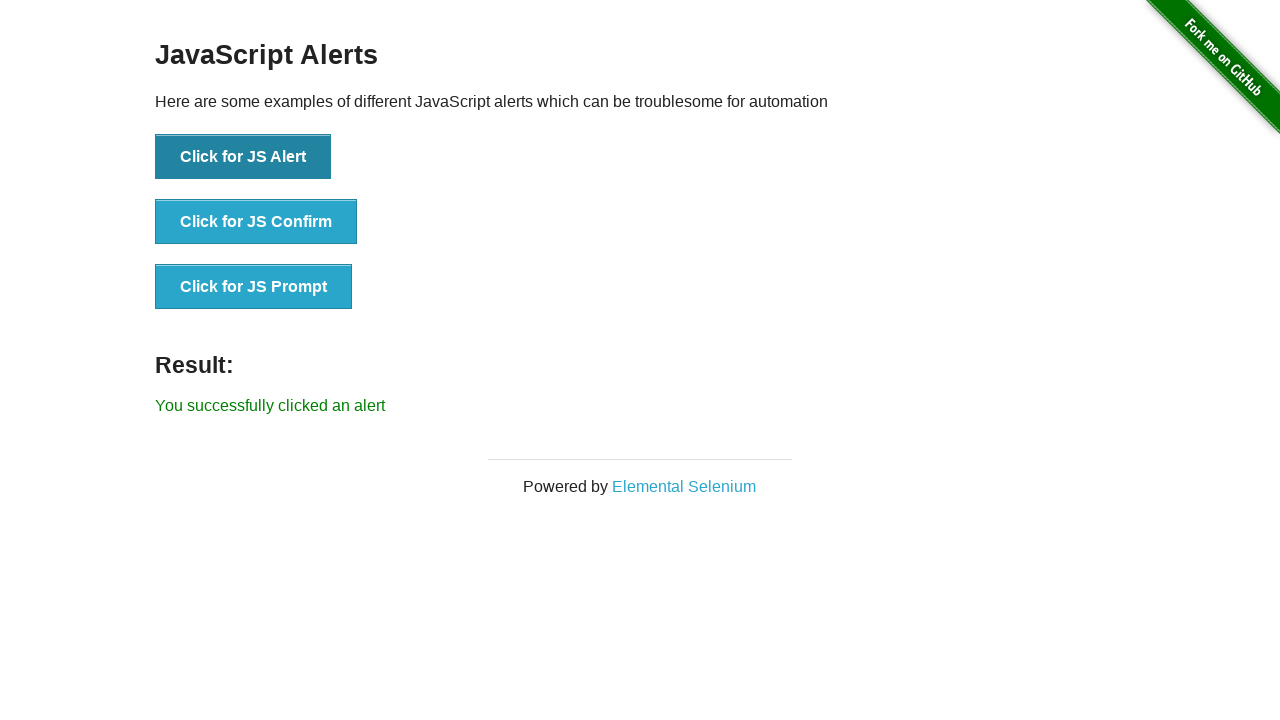

Verified result message: 'You successfully clicked an alert'
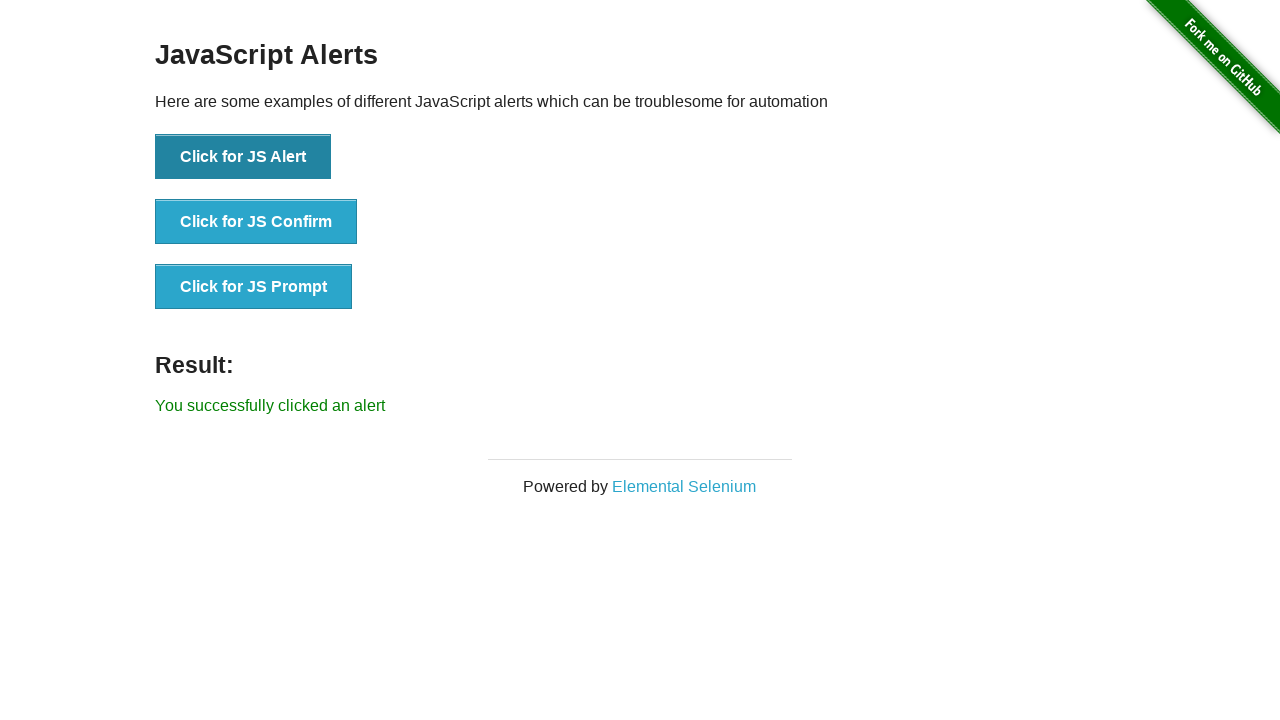

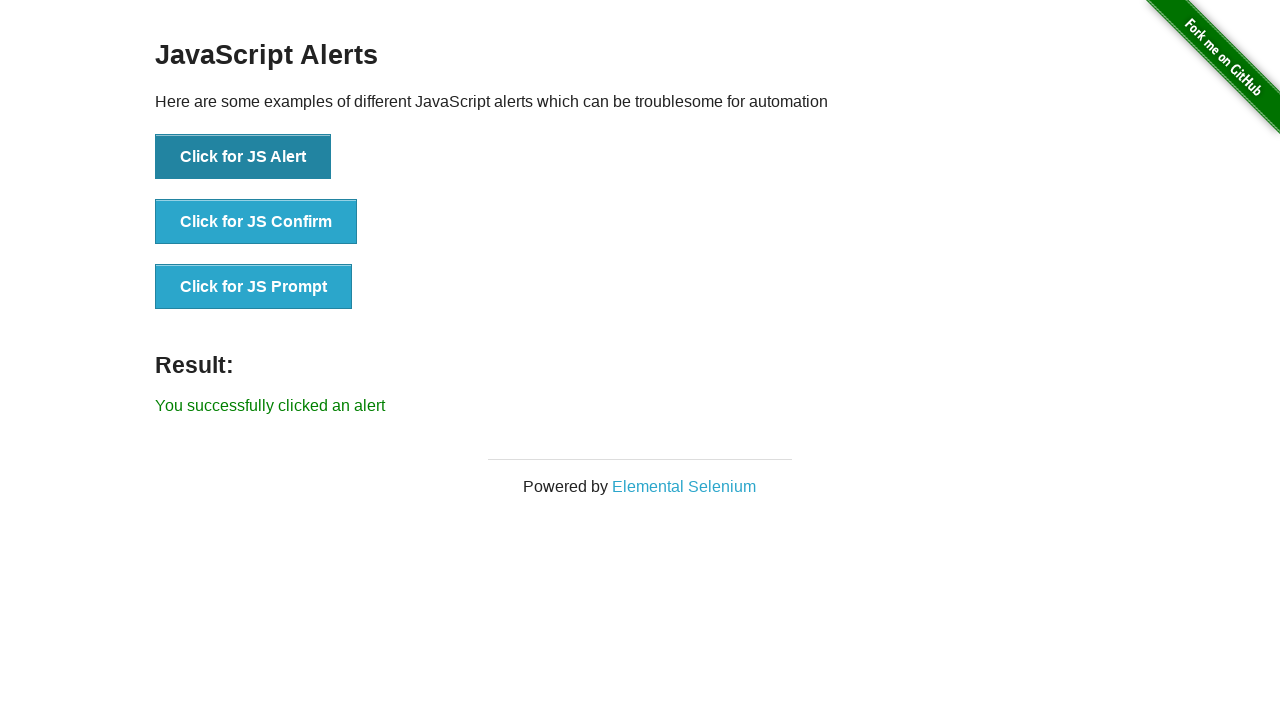